Tests dropdown selection functionality by selecting a date (year 2000, February, day 15) from three separate dropdown menus and verifies the selections are correctly applied.

Starting URL: https://testcenter.techproeducation.com/index.php?page=dropdown

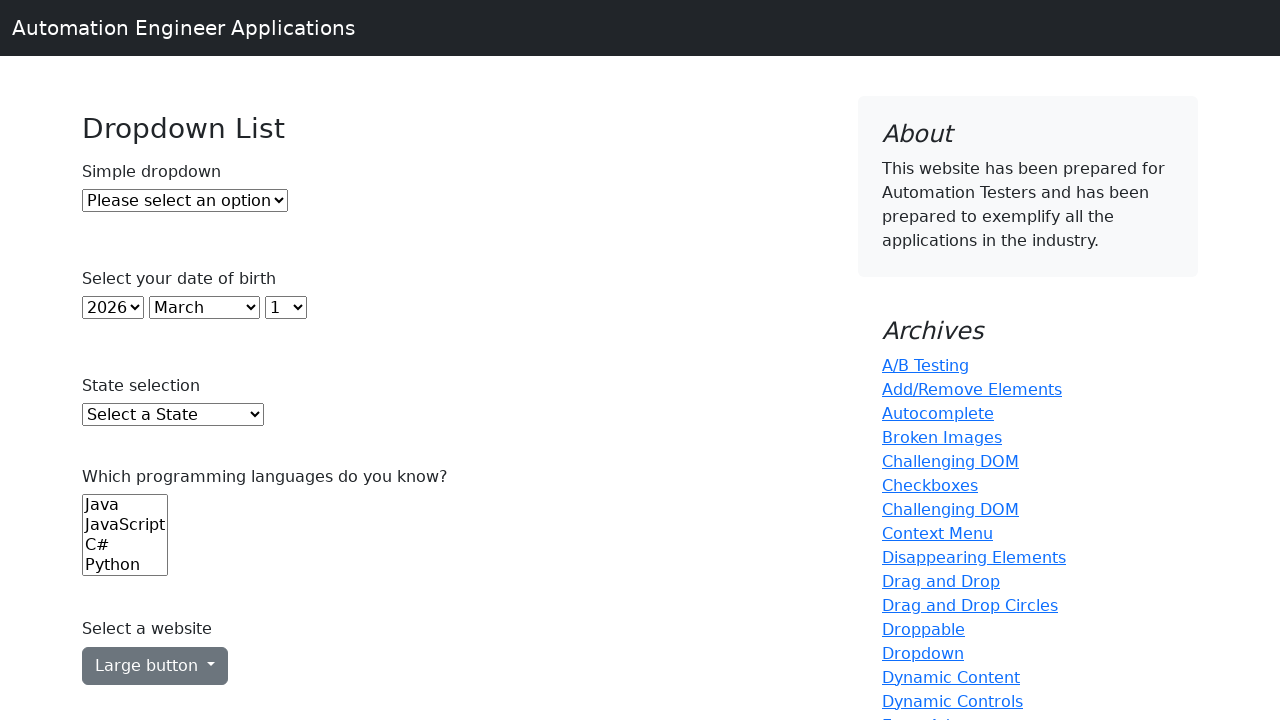

Selected year 2000 from year dropdown on #year
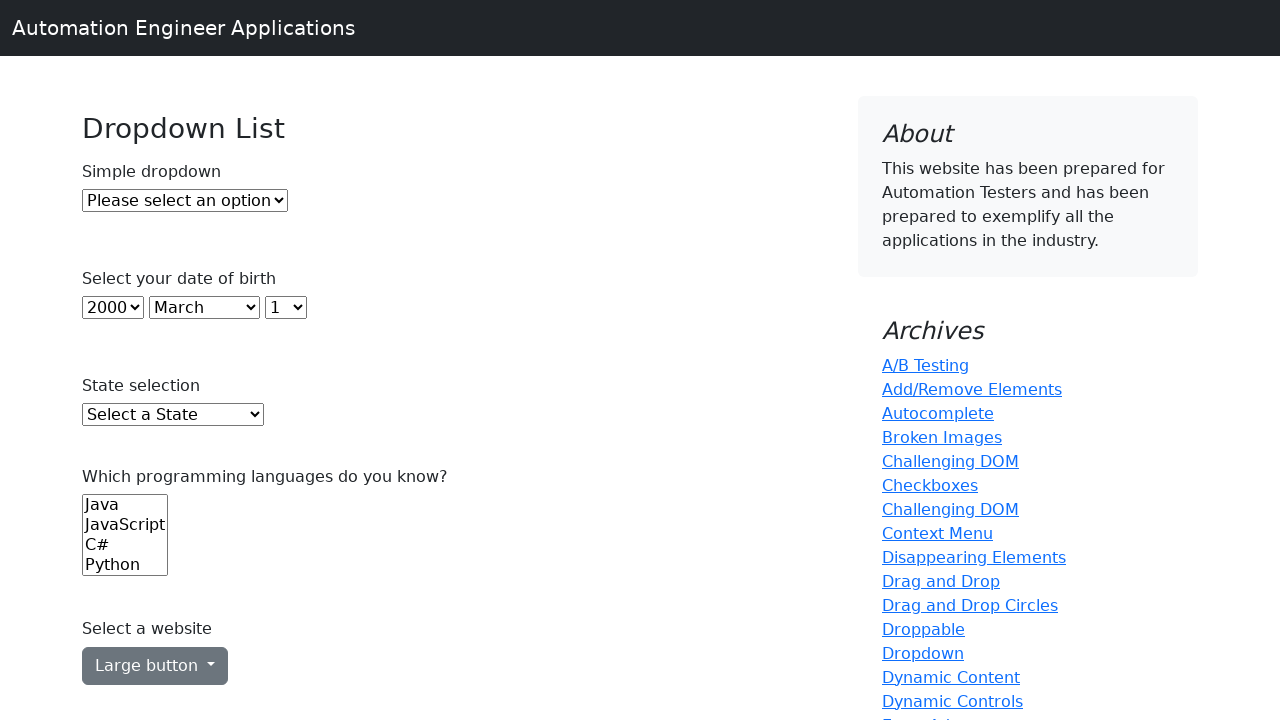

Selected February (index 1) from month dropdown on #month
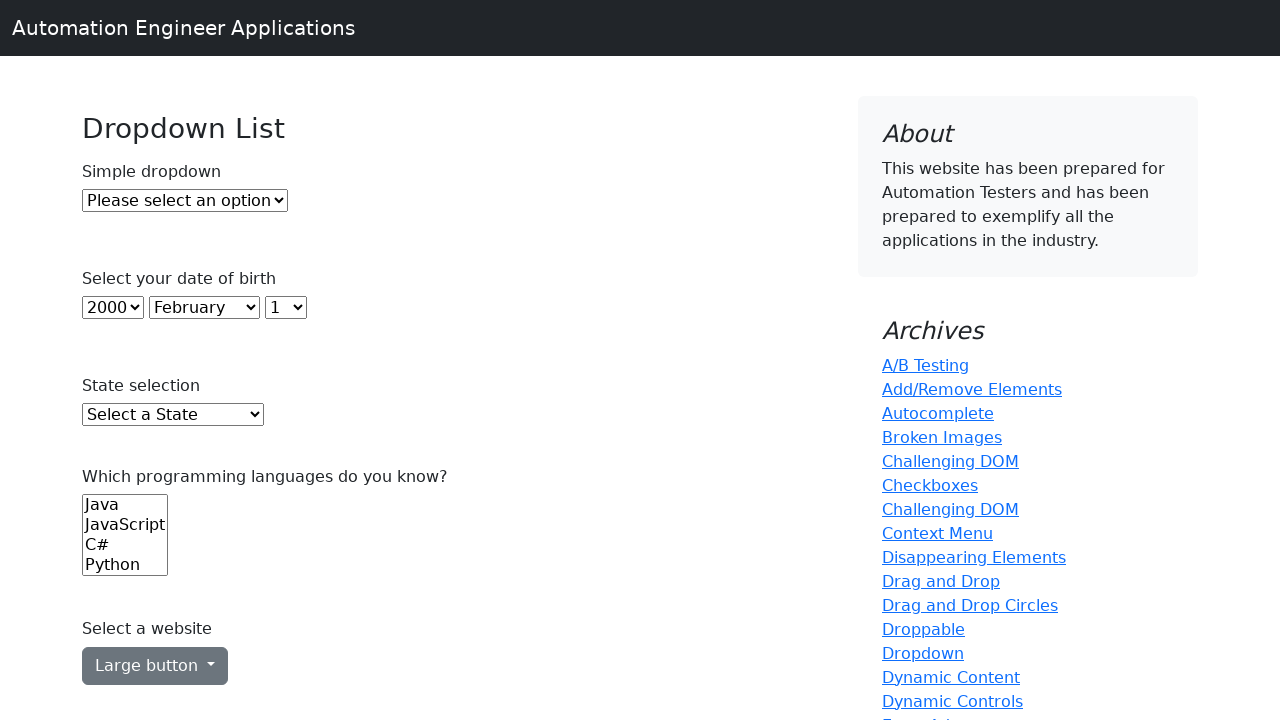

Selected day 15 from day dropdown on #day
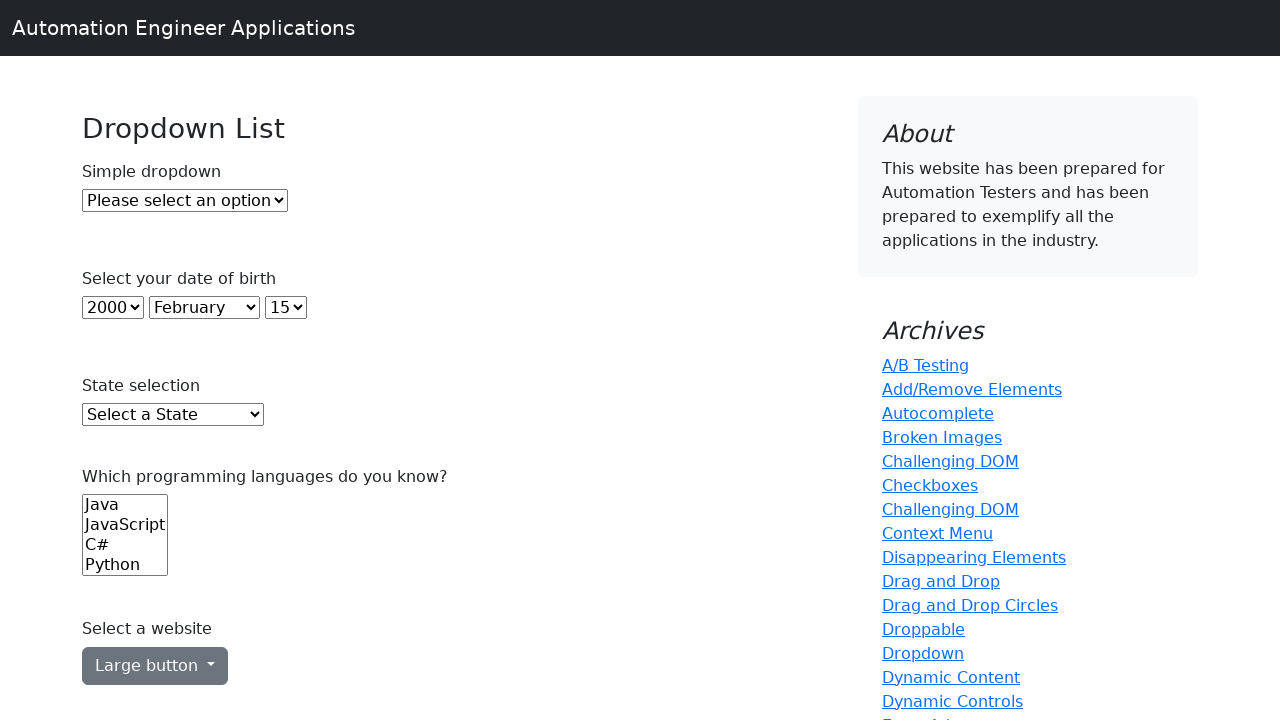

Retrieved selected year value from dropdown
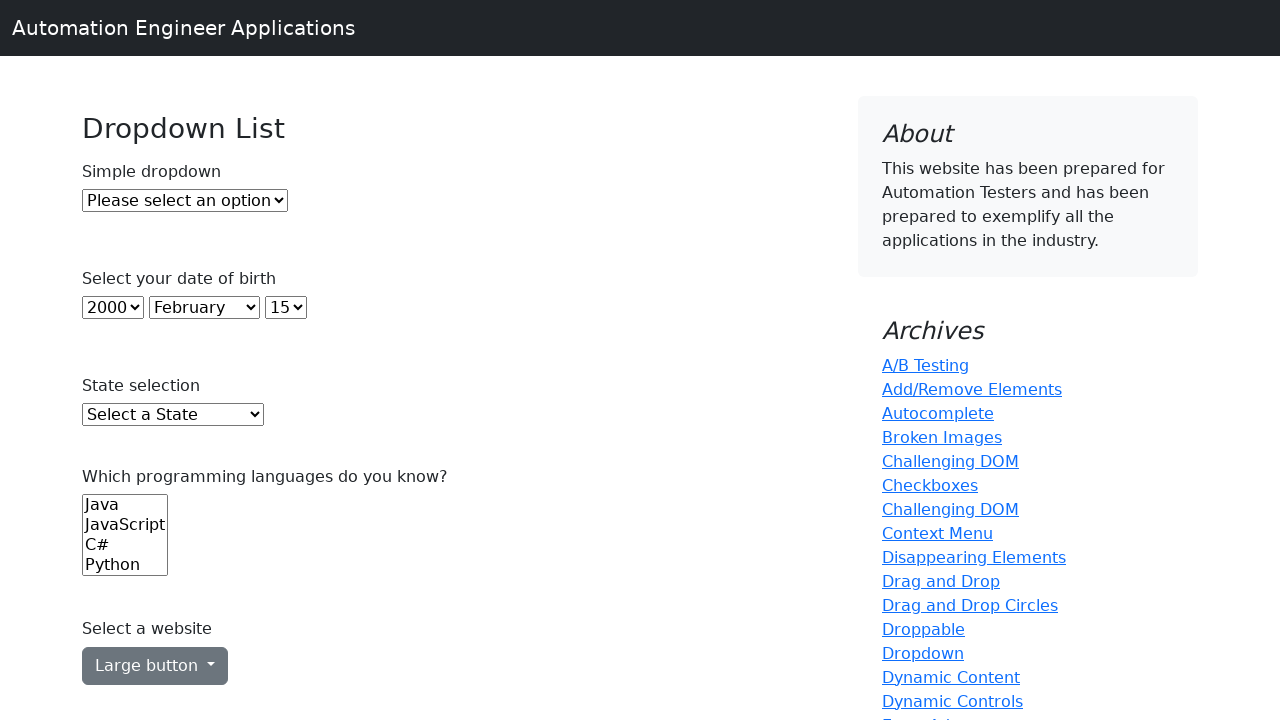

Verified year 2000 is correctly selected
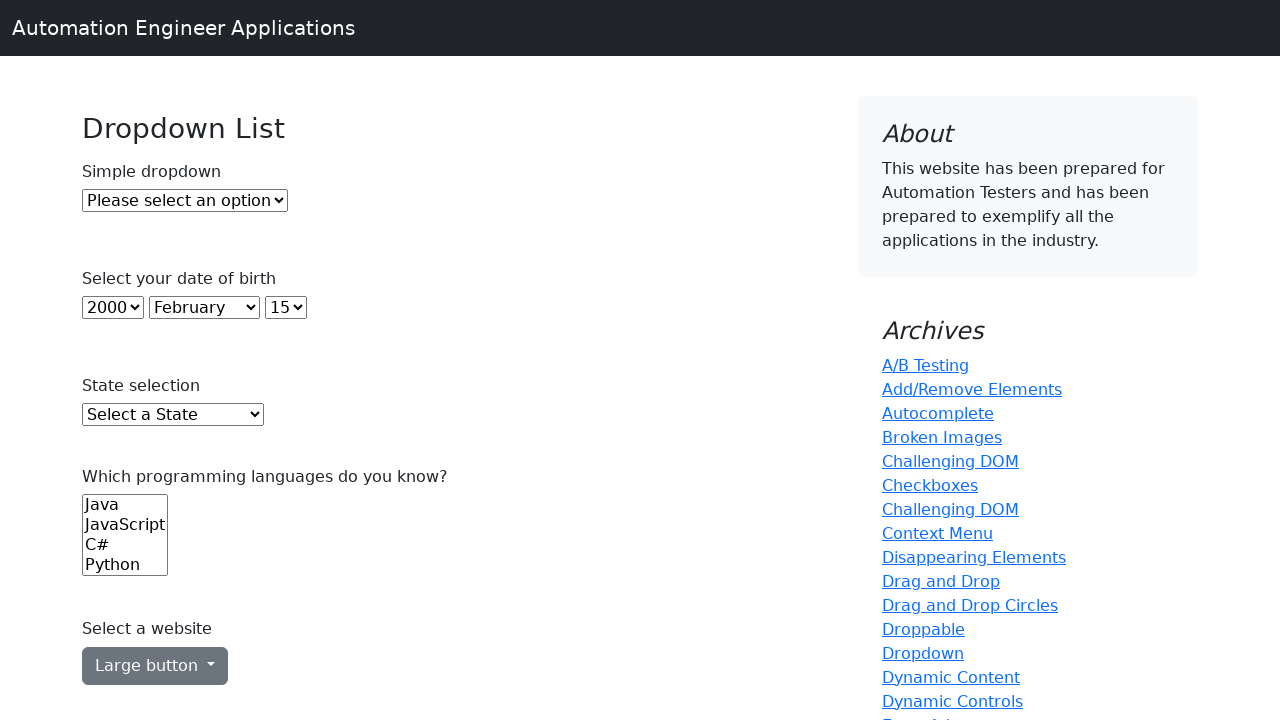

Retrieved all month dropdown options
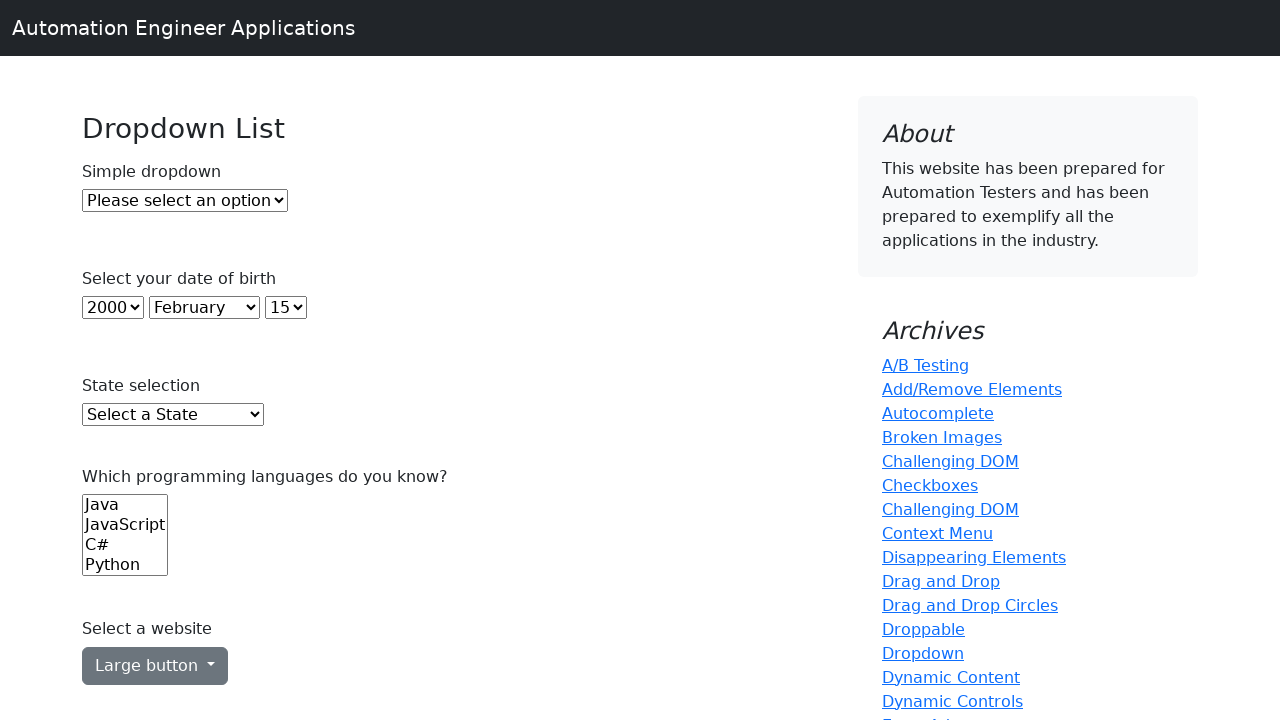

Verified April is available in month dropdown options
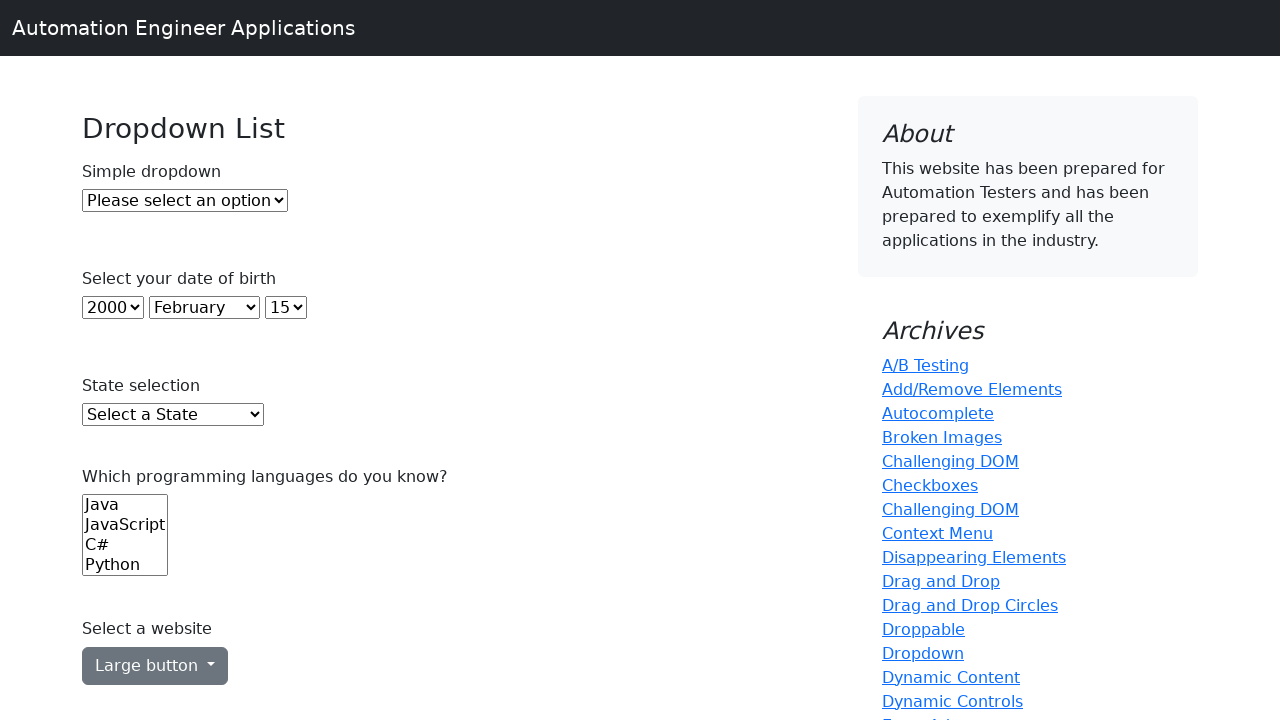

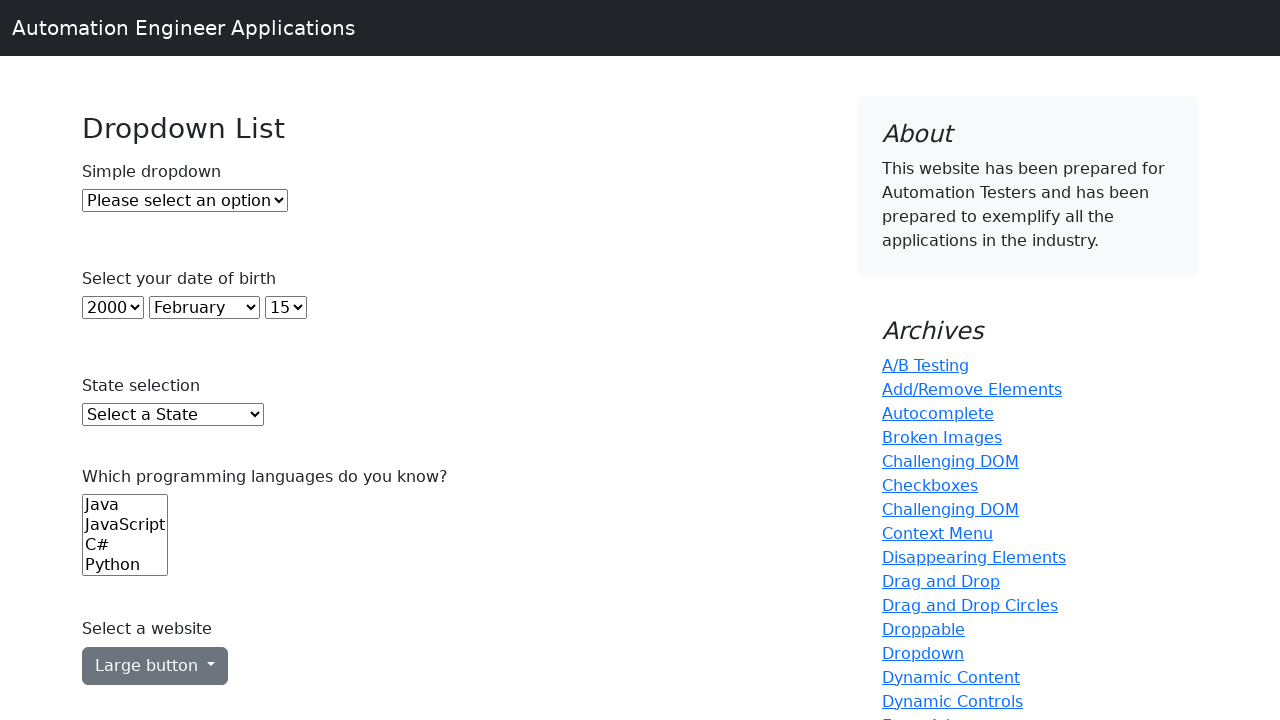